Tests key press event functionality by pressing the ENTER key and verifying that the page correctly displays the key that was pressed.

Starting URL: http://the-internet.herokuapp.com/key_presses

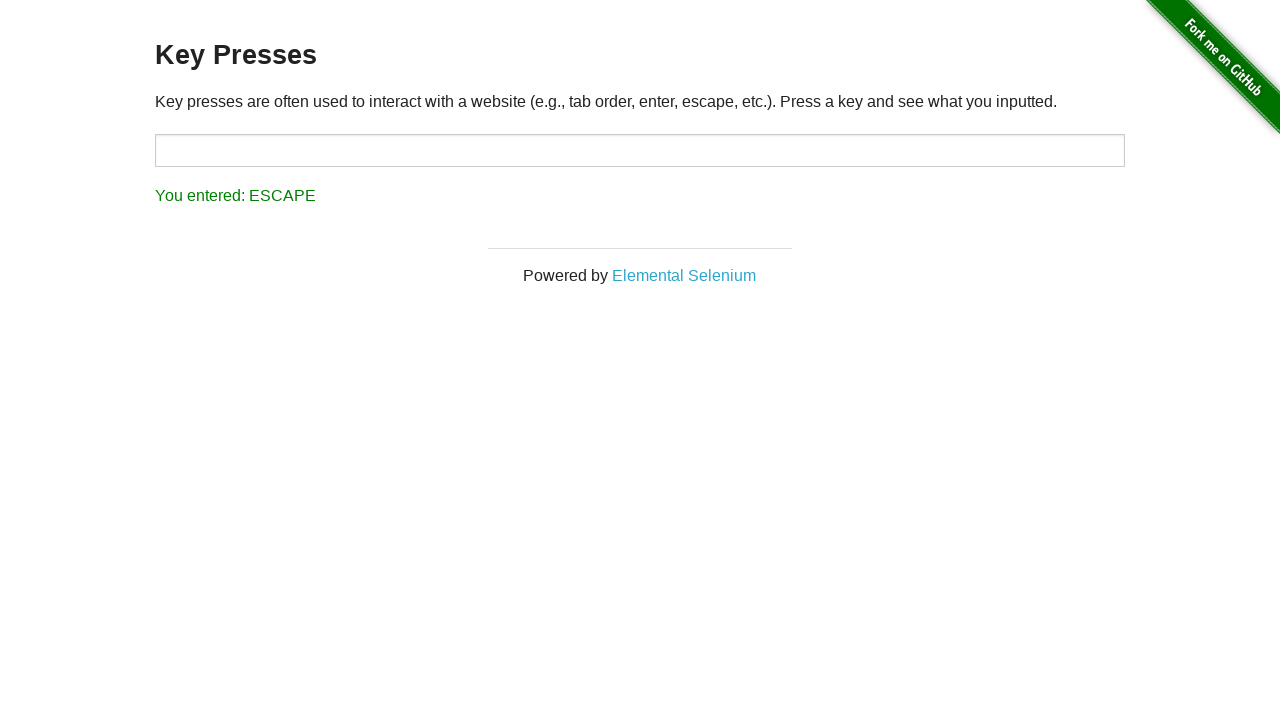

Navigated to key presses test page
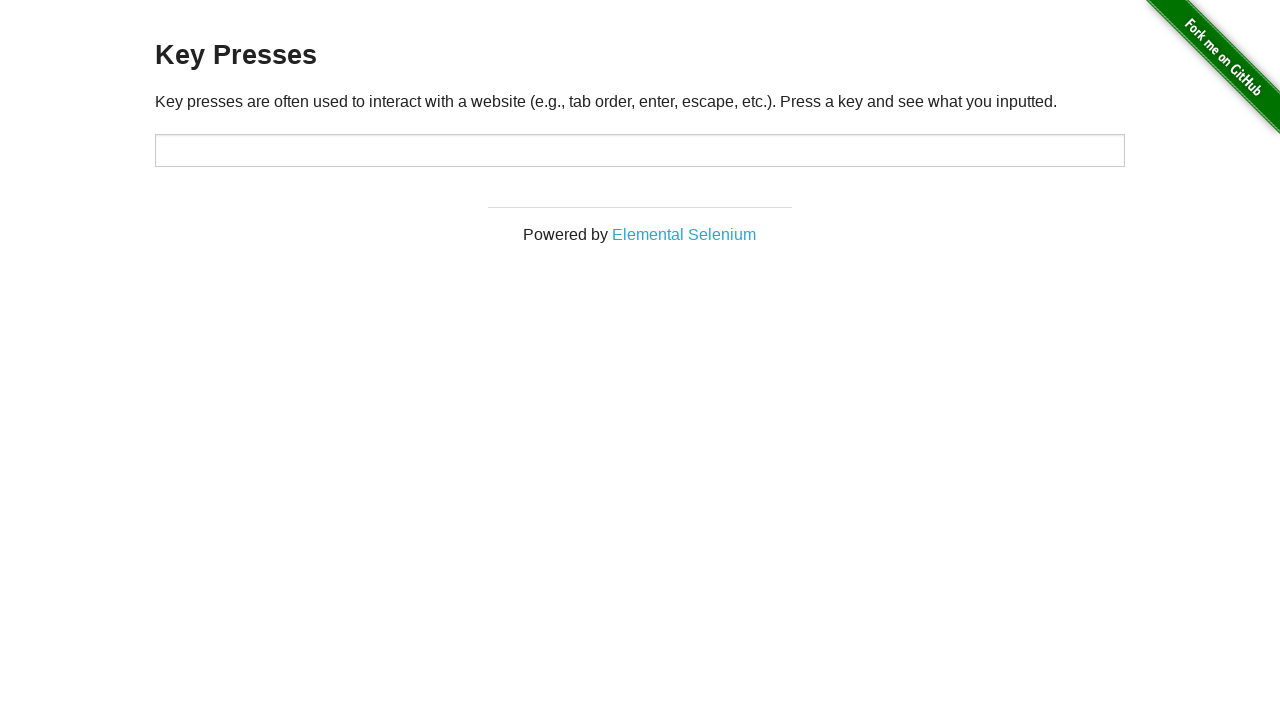

Pressed the ENTER key
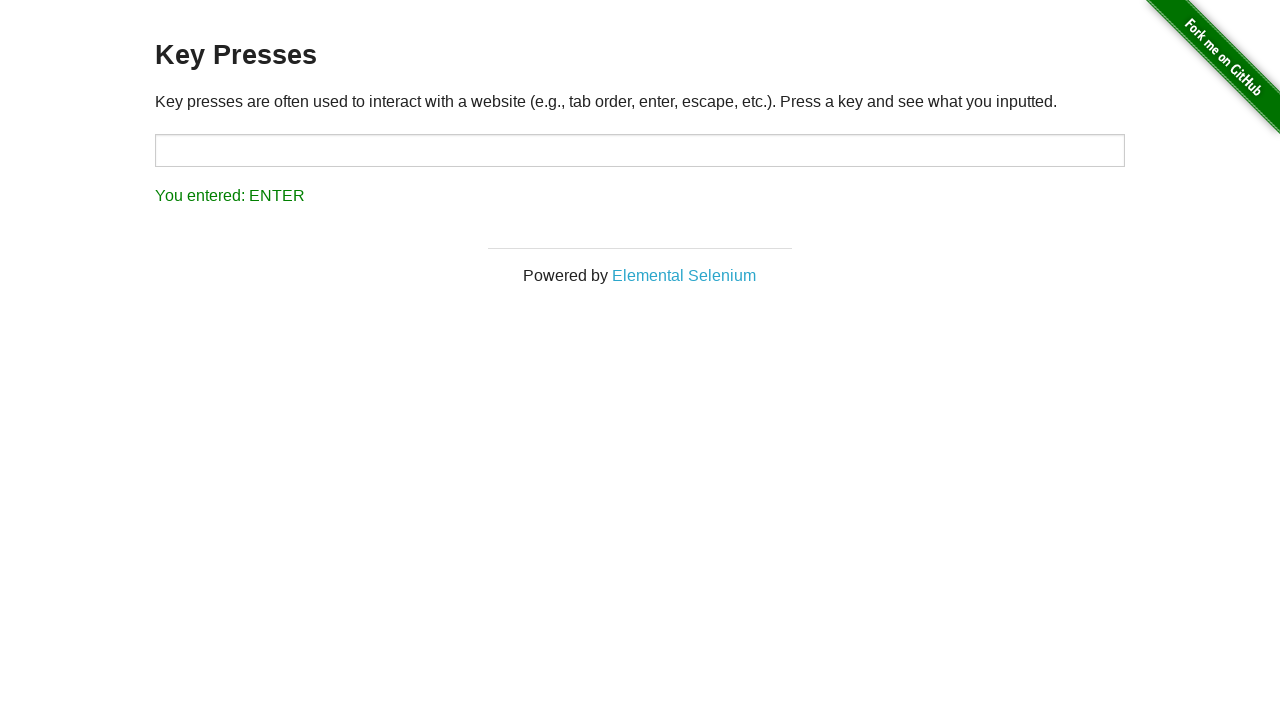

Waited for result element to appear
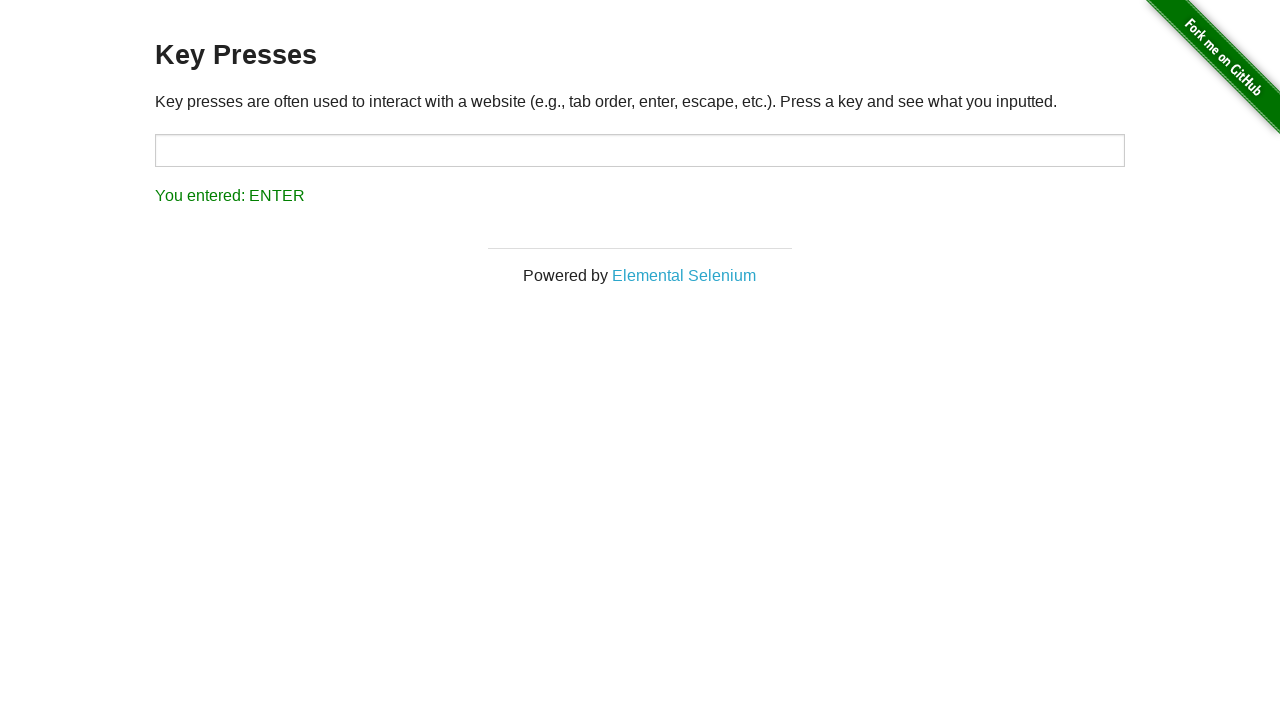

Retrieved result text content
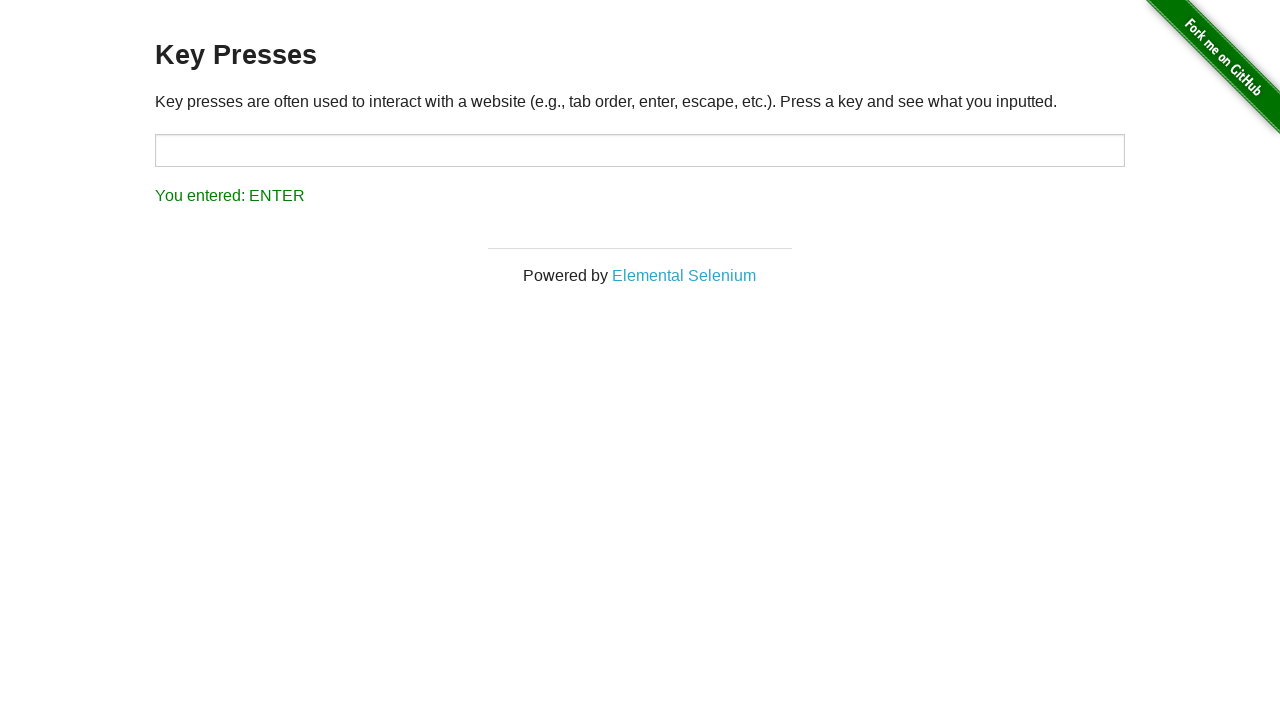

Verified that ENTER key was correctly registered and displayed
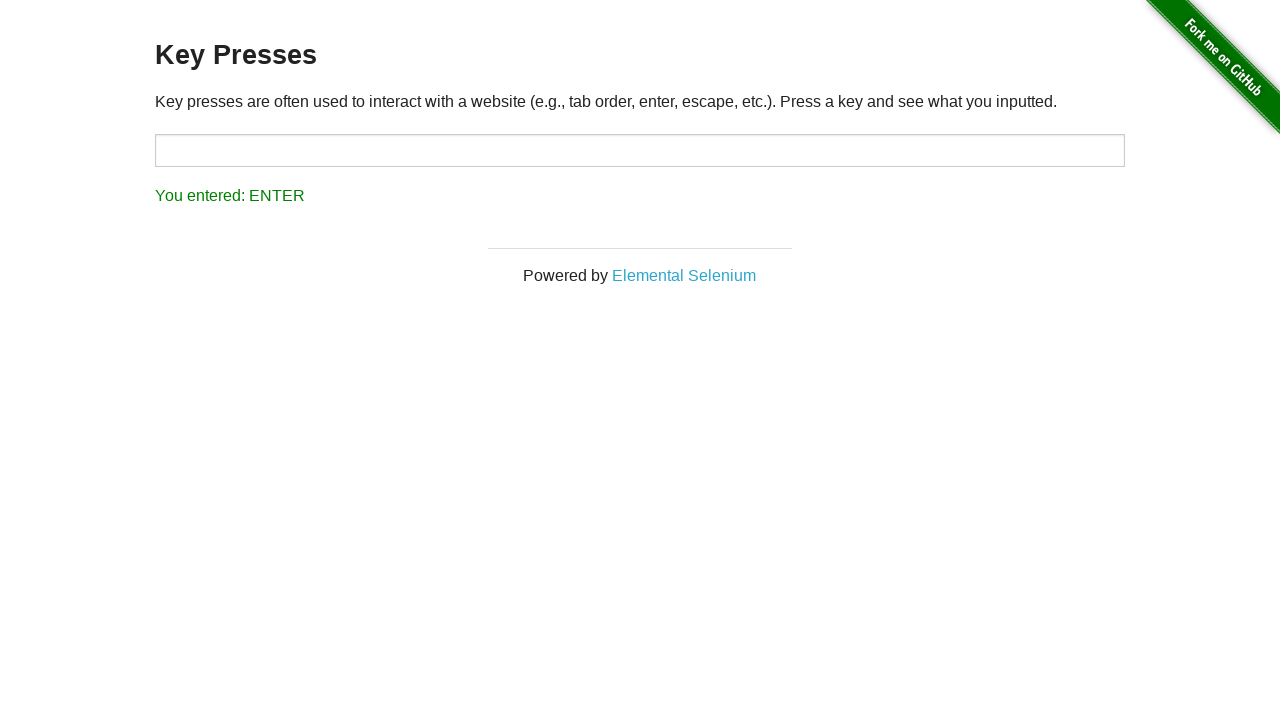

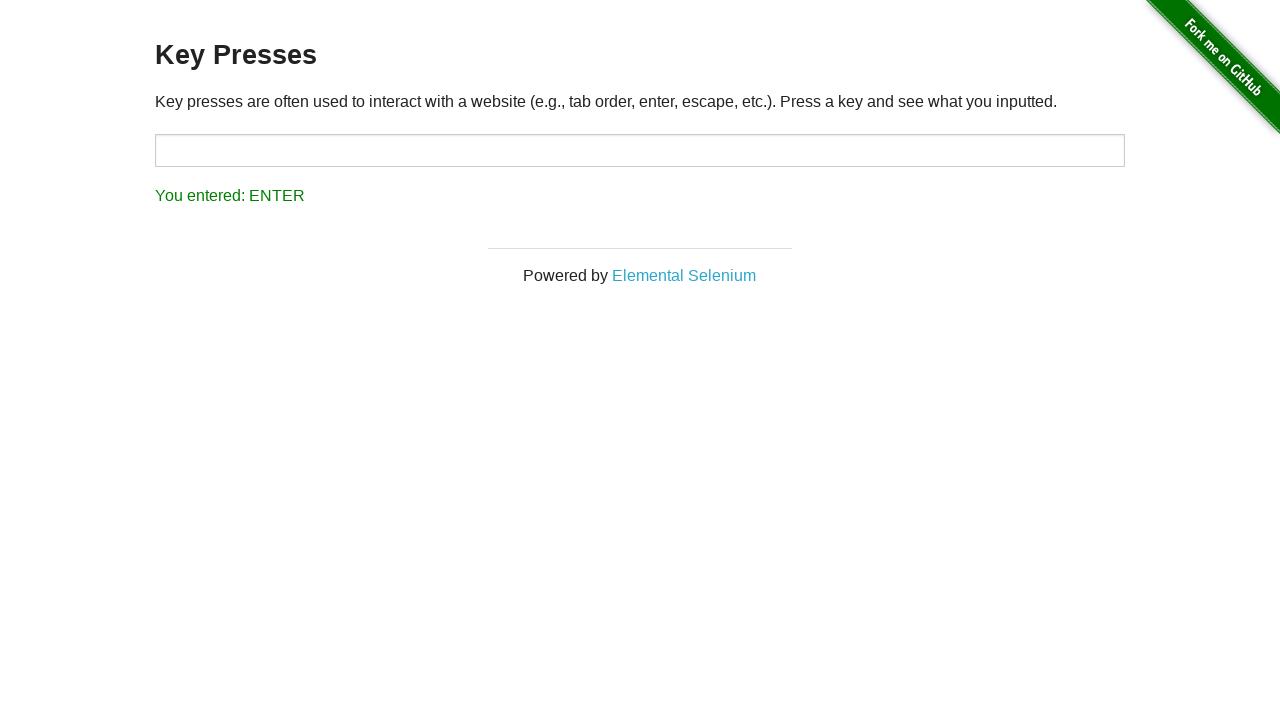